Tests keyboard actions by typing text into a textarea, selecting all text with Ctrl+A, copying with Ctrl+C, pressing Tab, and pasting with Ctrl+V

Starting URL: https://demo.automationtesting.in/Register.html

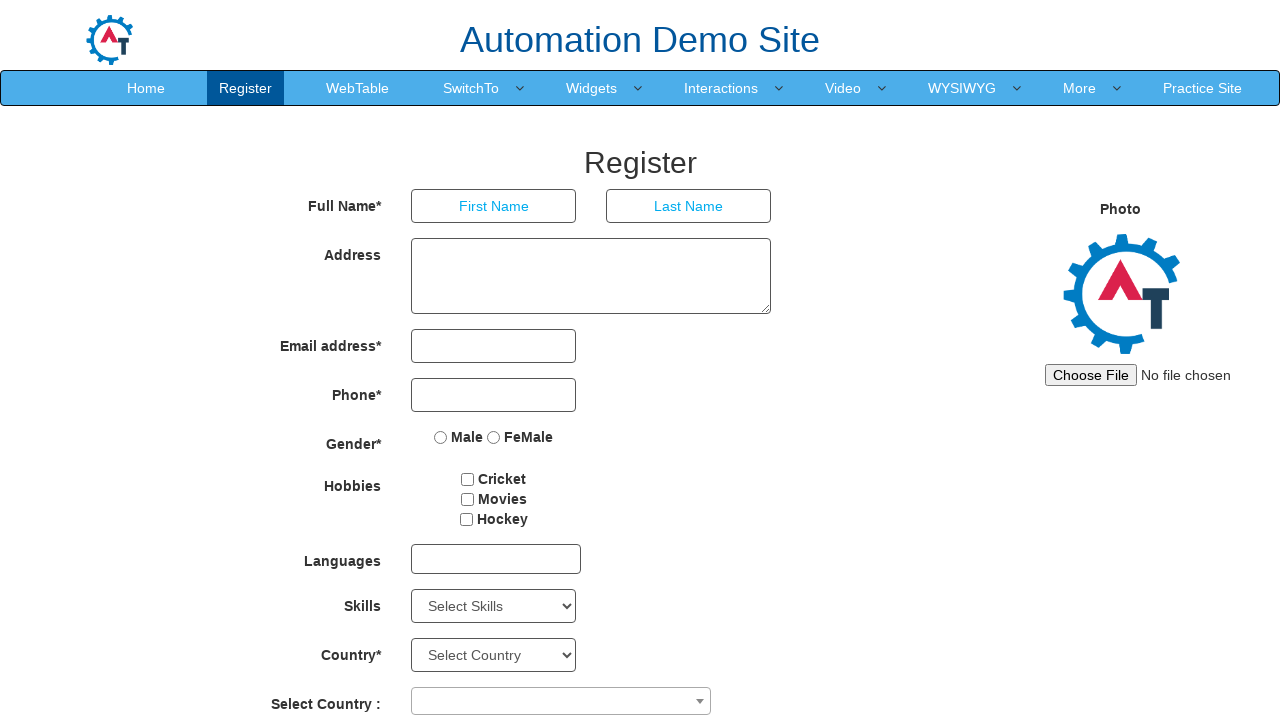

Filled textarea with 'My Name is Ashutosh' on xpath=//*[@id='basicBootstrapForm']/div[2]/div/textarea
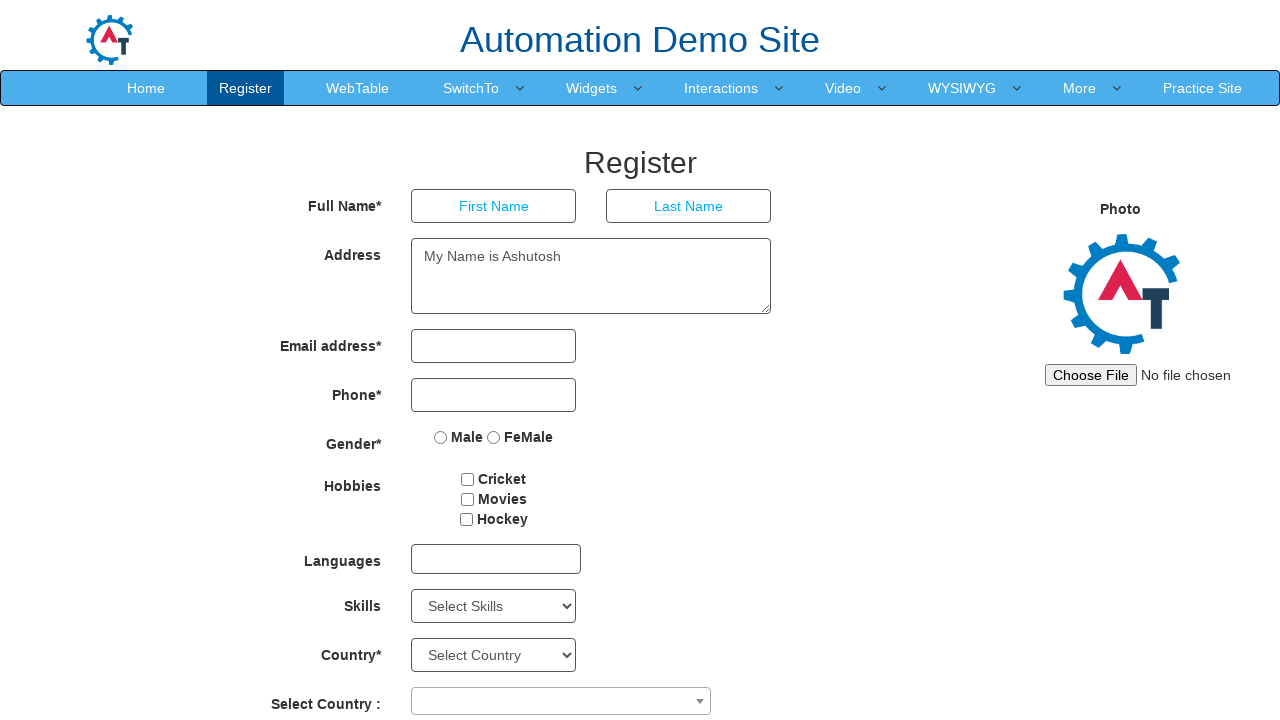

Selected all text in textarea with Ctrl+A on xpath=//*[@id='basicBootstrapForm']/div[2]/div/textarea
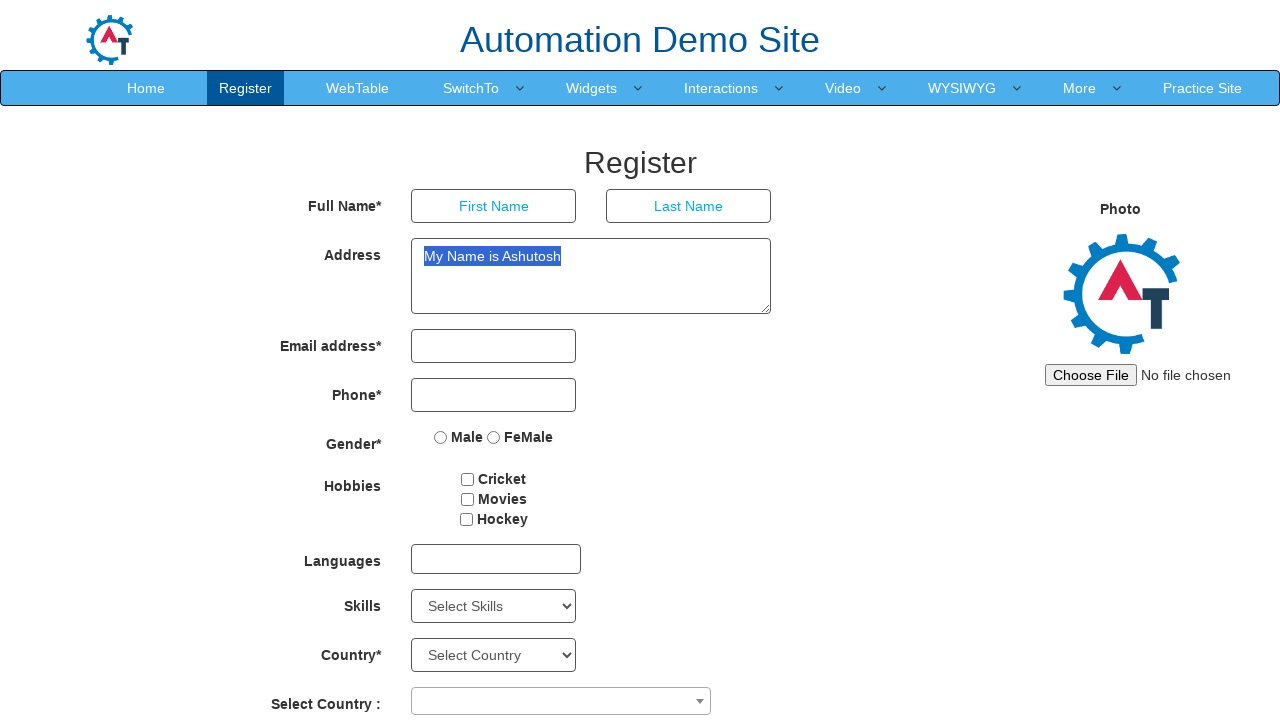

Copied selected text with Ctrl+C on xpath=//*[@id='basicBootstrapForm']/div[2]/div/textarea
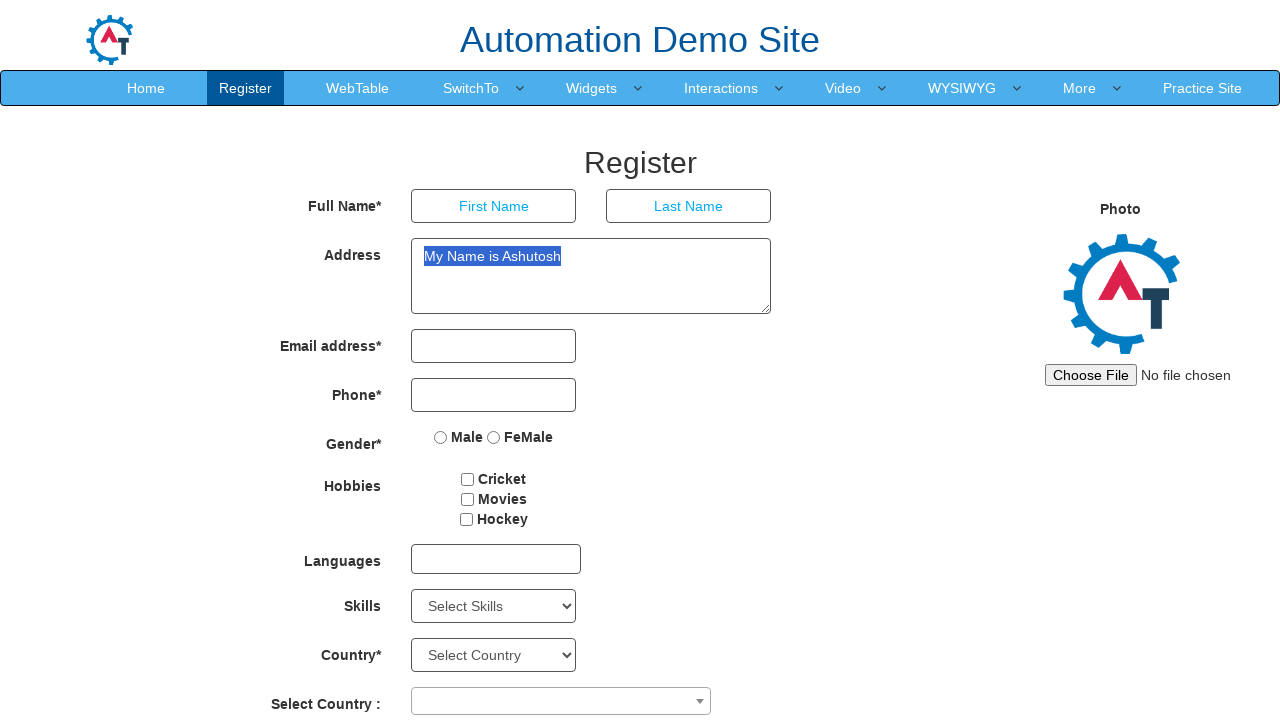

Pressed Tab to move to next element on xpath=//*[@id='basicBootstrapForm']/div[2]/div/textarea
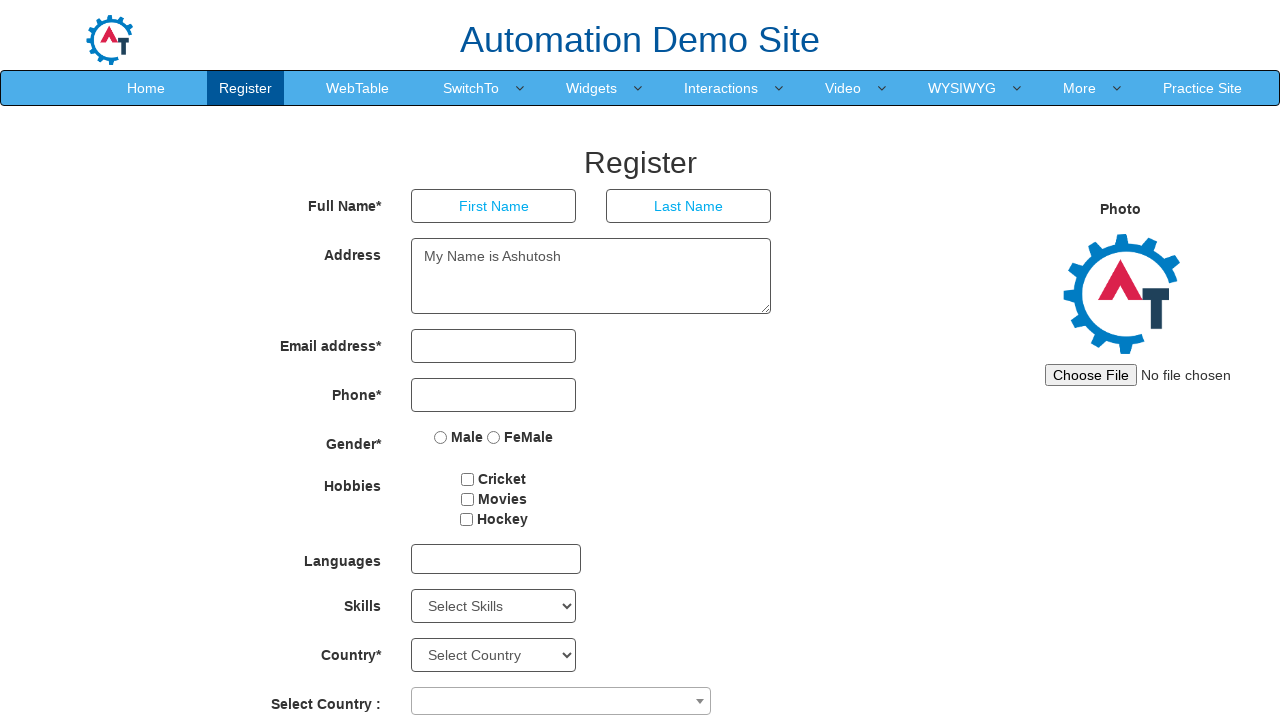

Pasted copied text with Ctrl+V
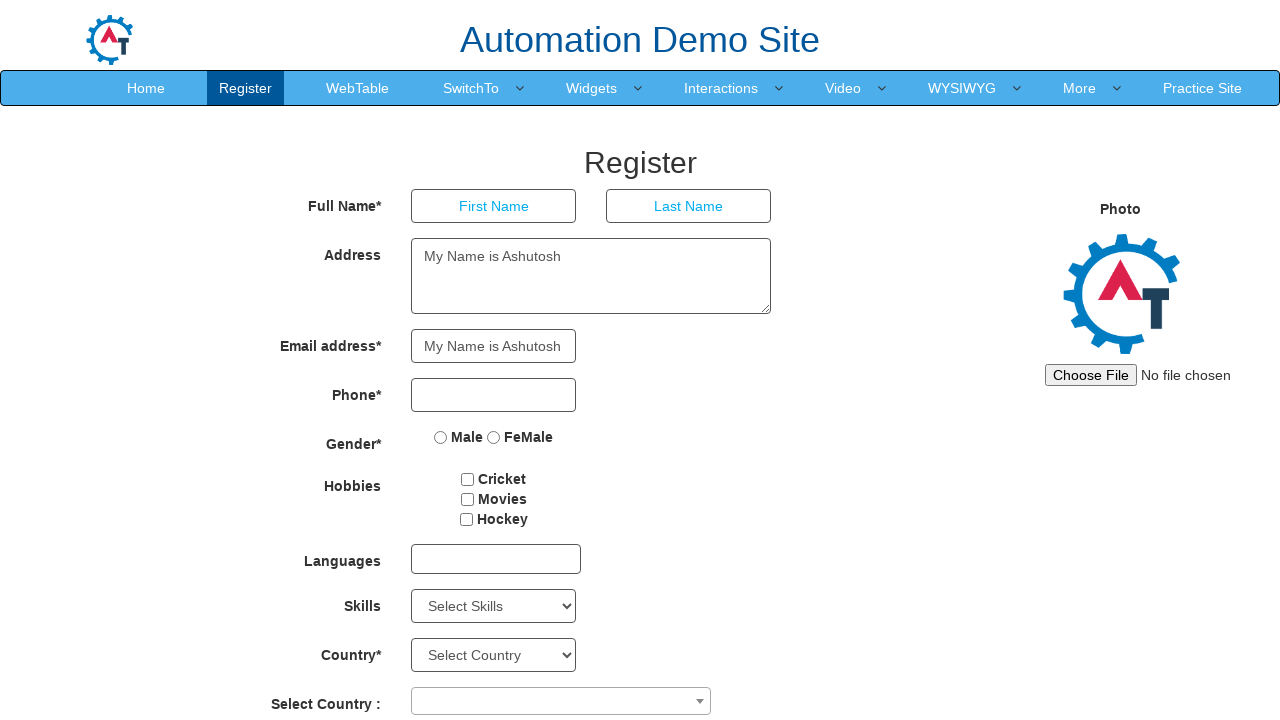

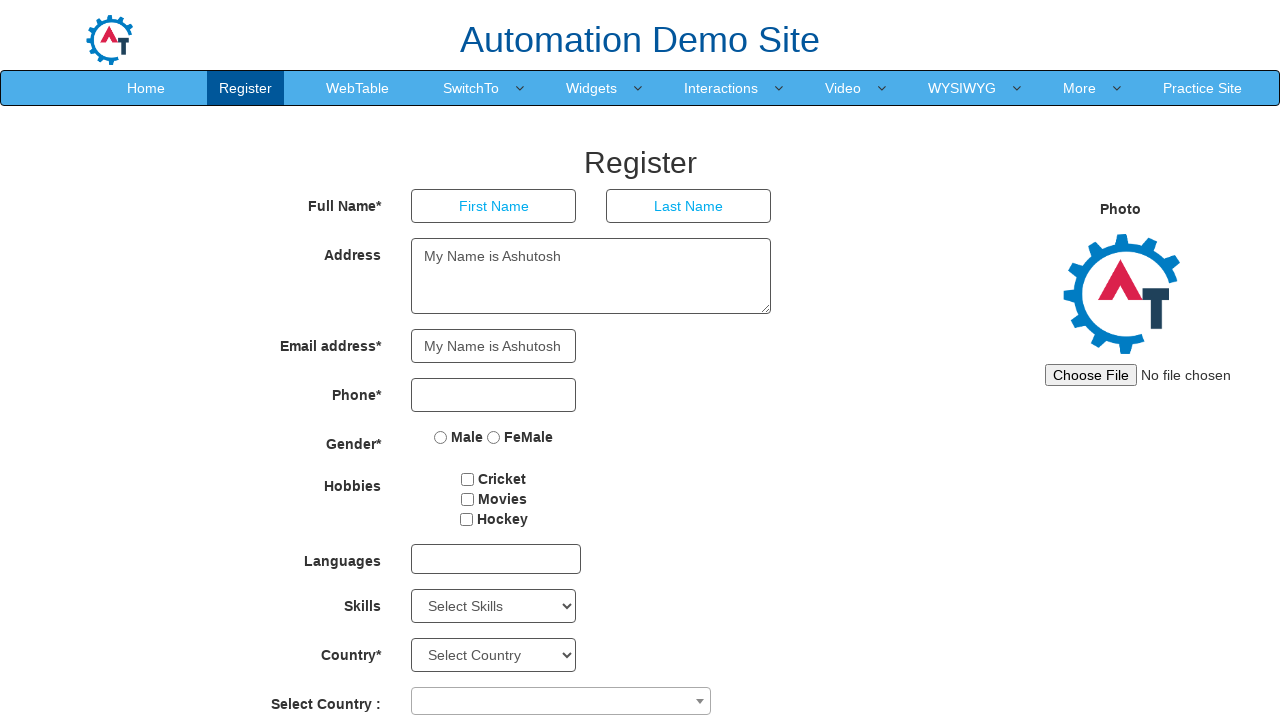